Tests handling of different types of JavaScript alerts including simple alerts, confirmation boxes, and prompt dialogs on a demo page

Starting URL: http://demo.automationtesting.in/Alerts.html

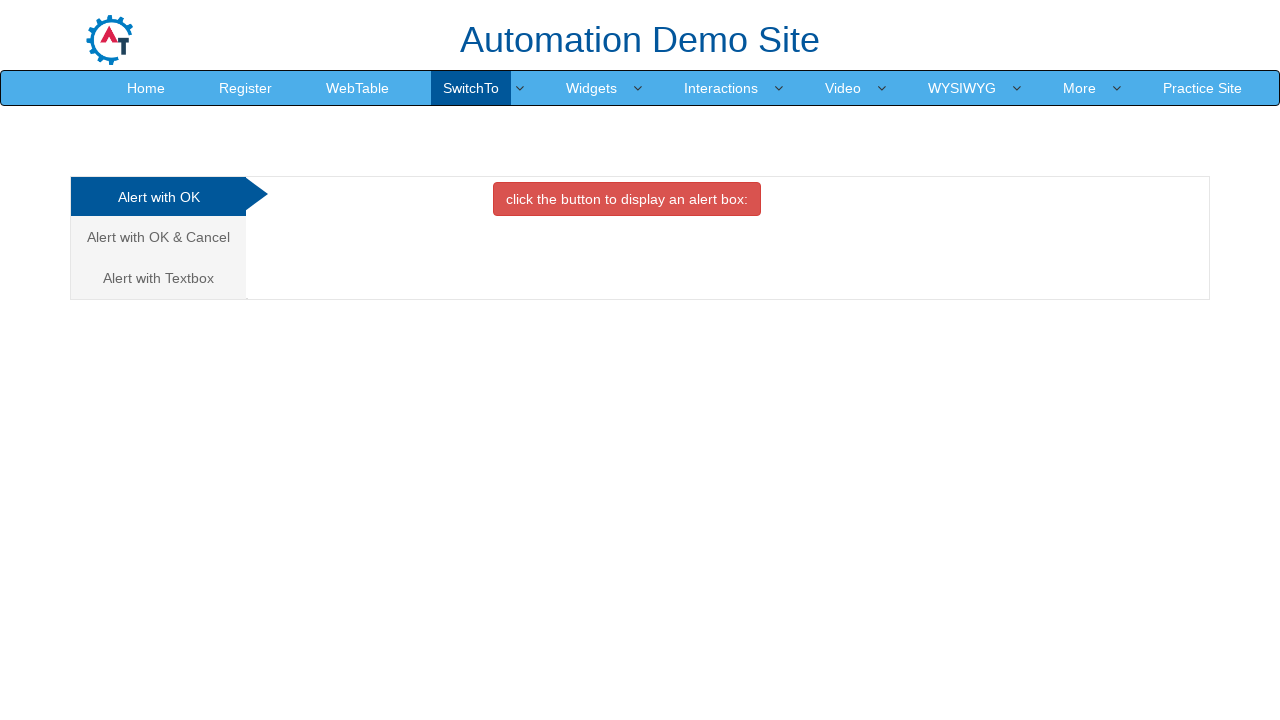

Clicked simple alert button at (627, 199) on button[onclick='alertbox()']
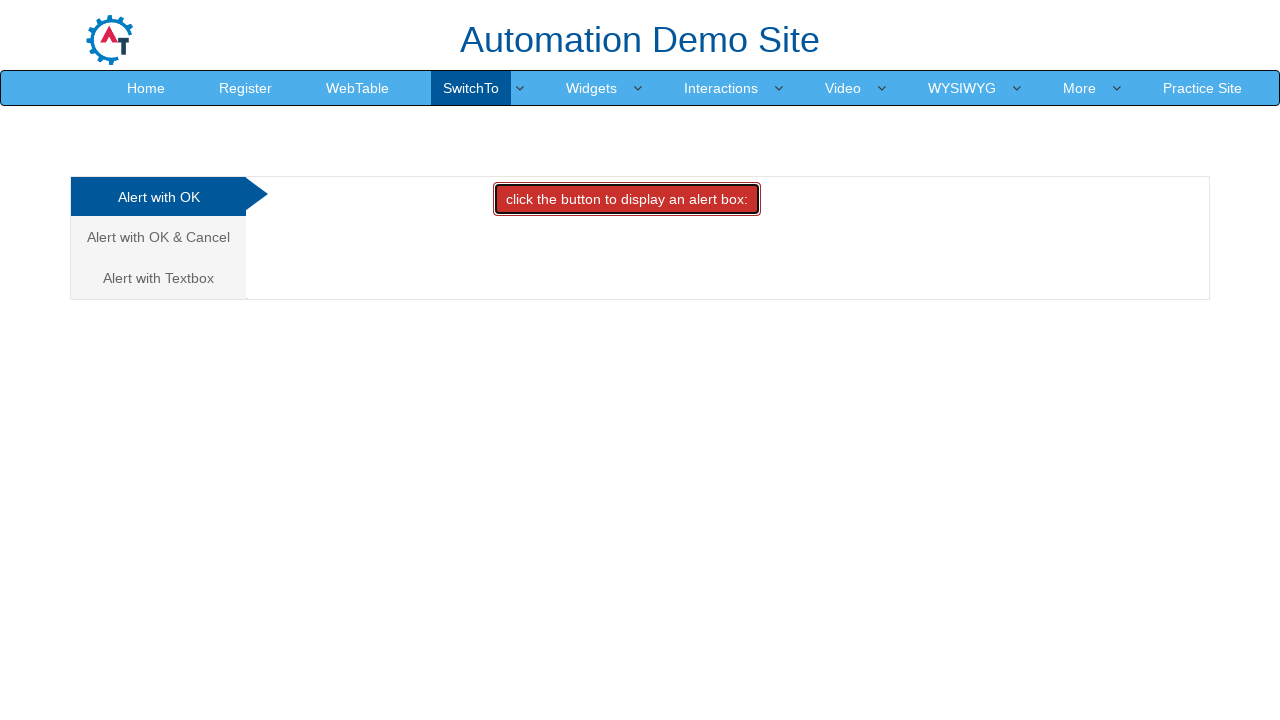

Set up dialog handler to accept simple alert
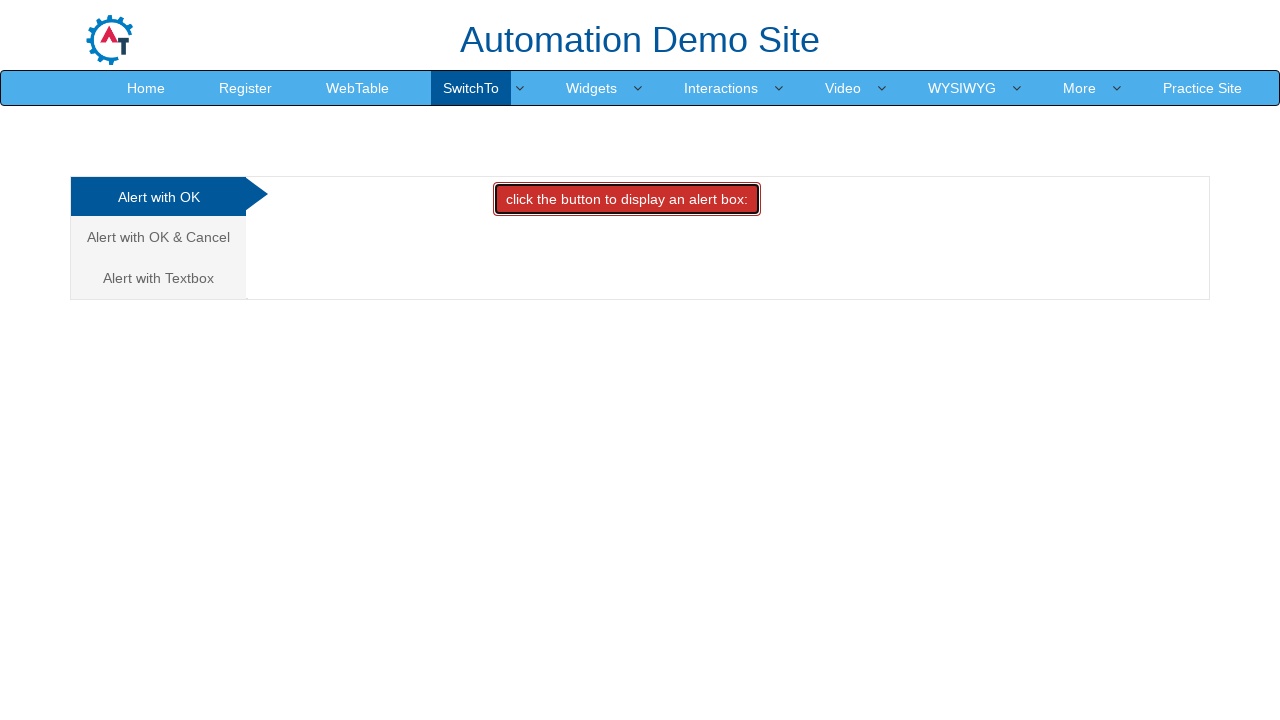

Navigated to confirmation dialog tab at (158, 237) on a[href='#CancelTab']
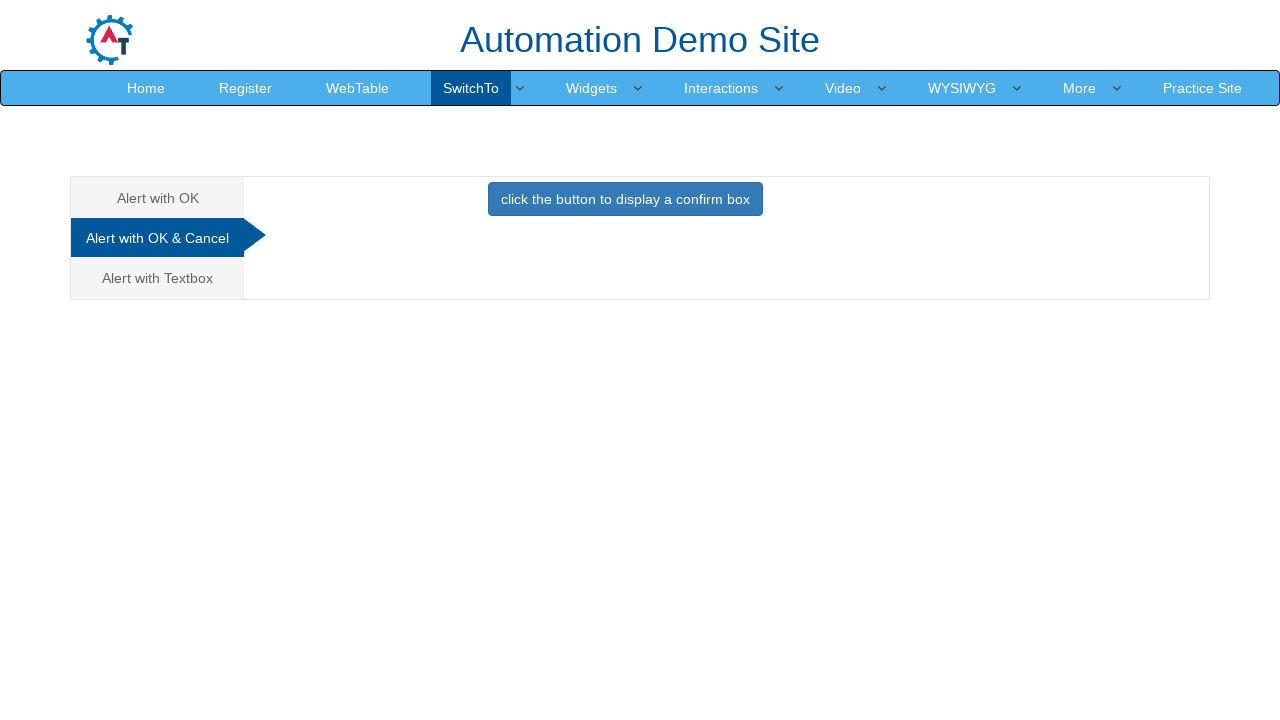

Clicked confirmation alert button at (625, 199) on button.btn.btn-primary
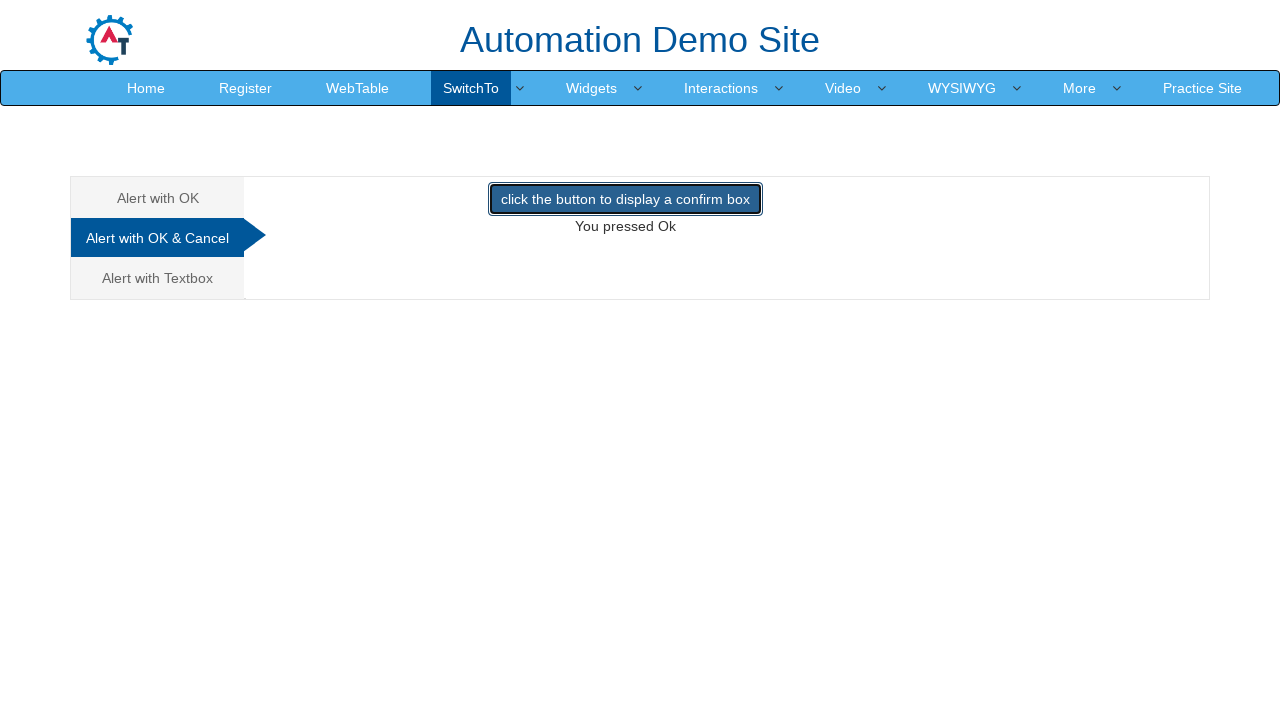

Set up dialog handler to dismiss confirmation alert
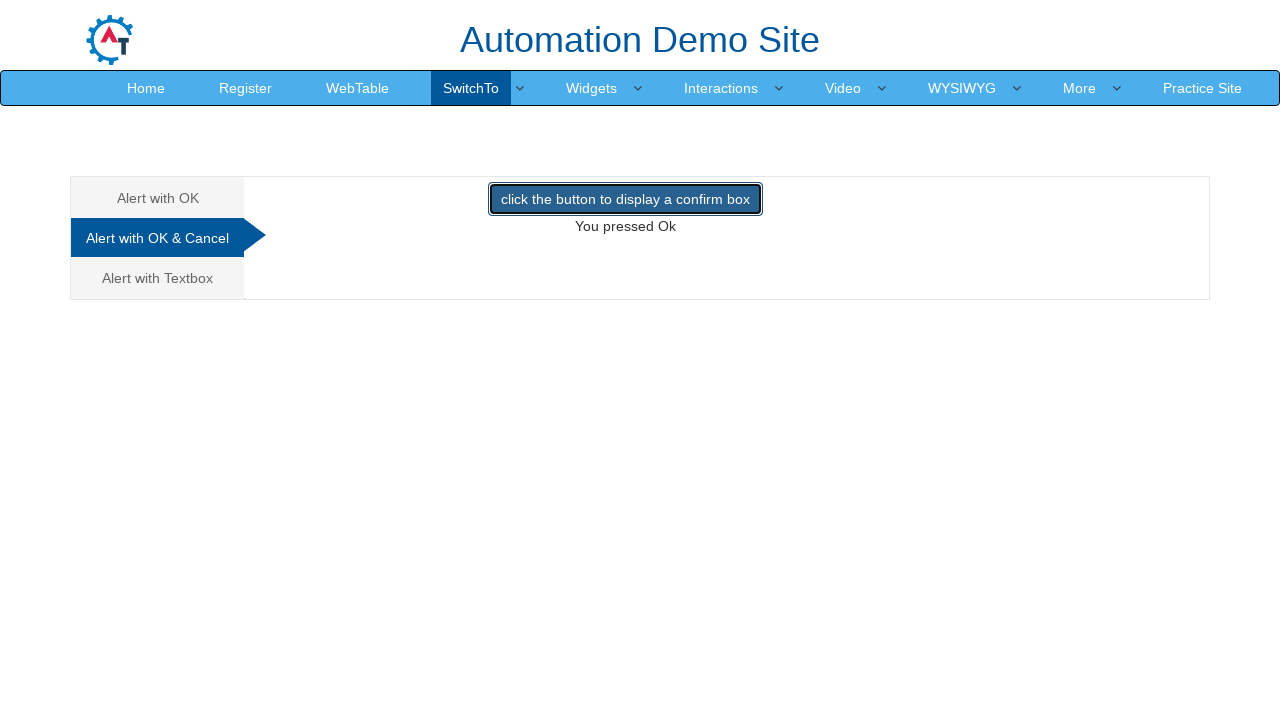

Navigated to prompt dialog tab at (158, 278) on a[href='#Textbox']
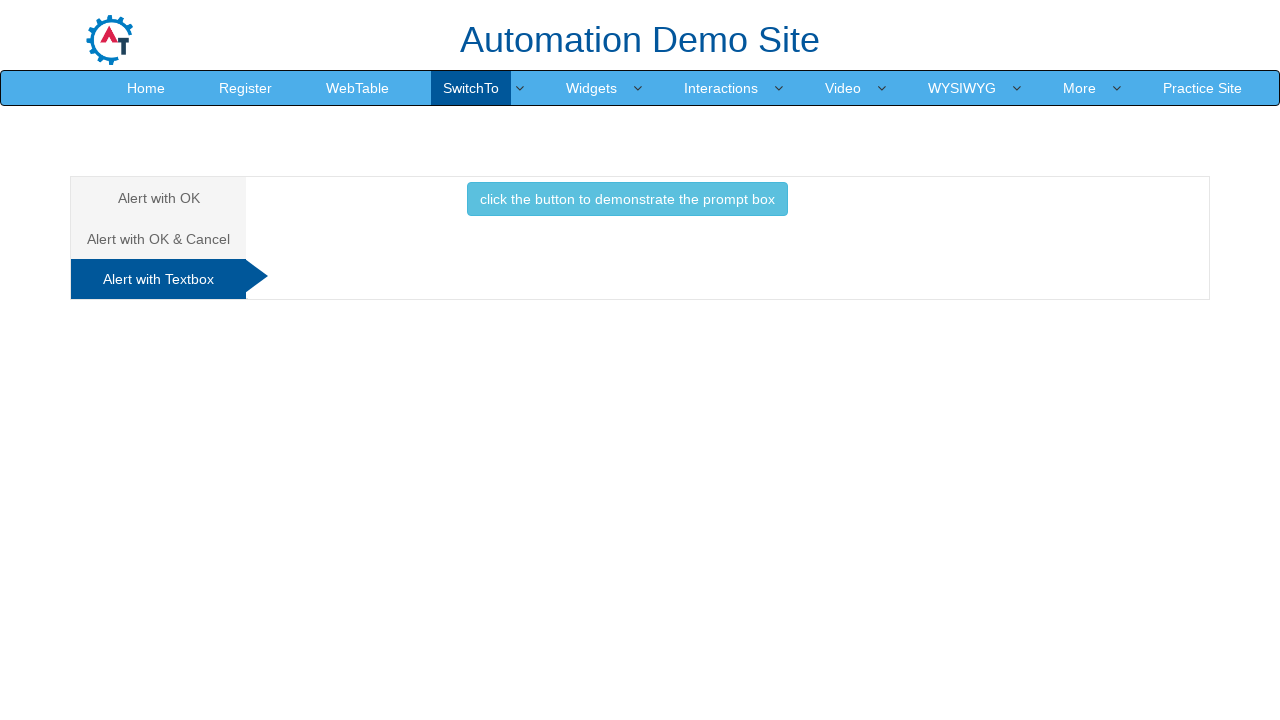

Clicked prompt alert button at (627, 199) on button.btn.btn-info
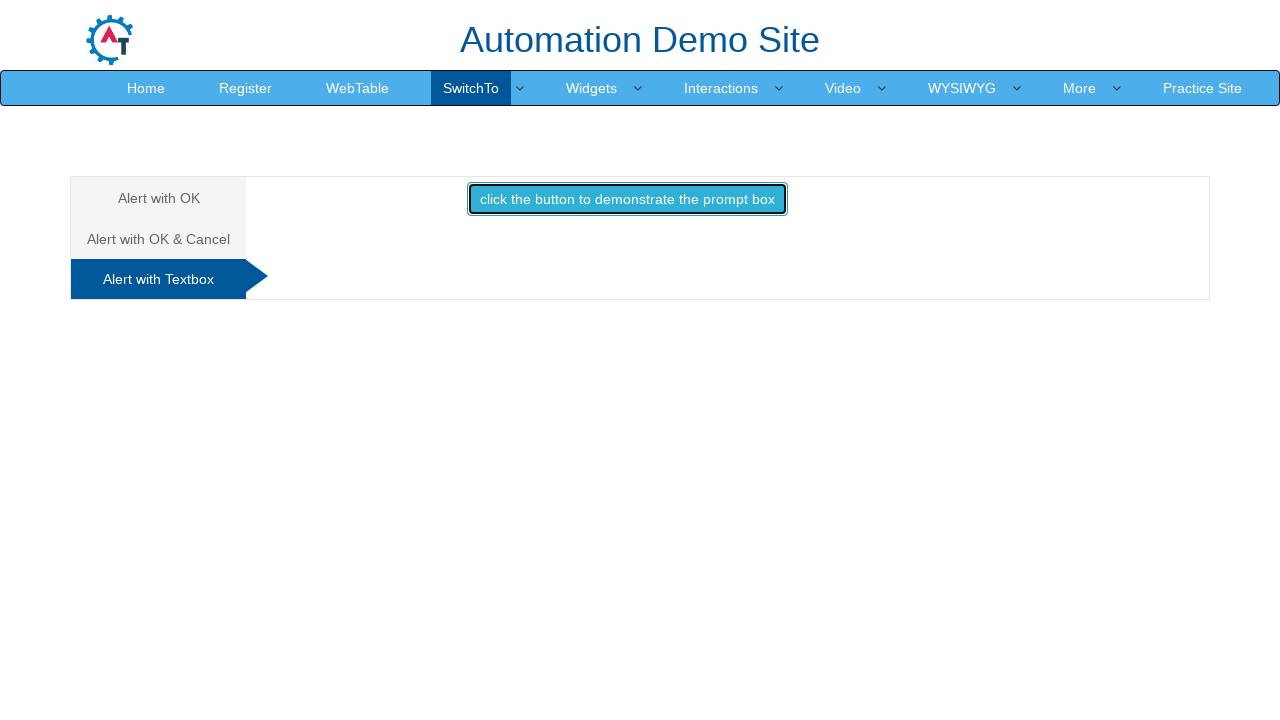

Set up dialog handler to input 'kapilpatil' and accept prompt alert
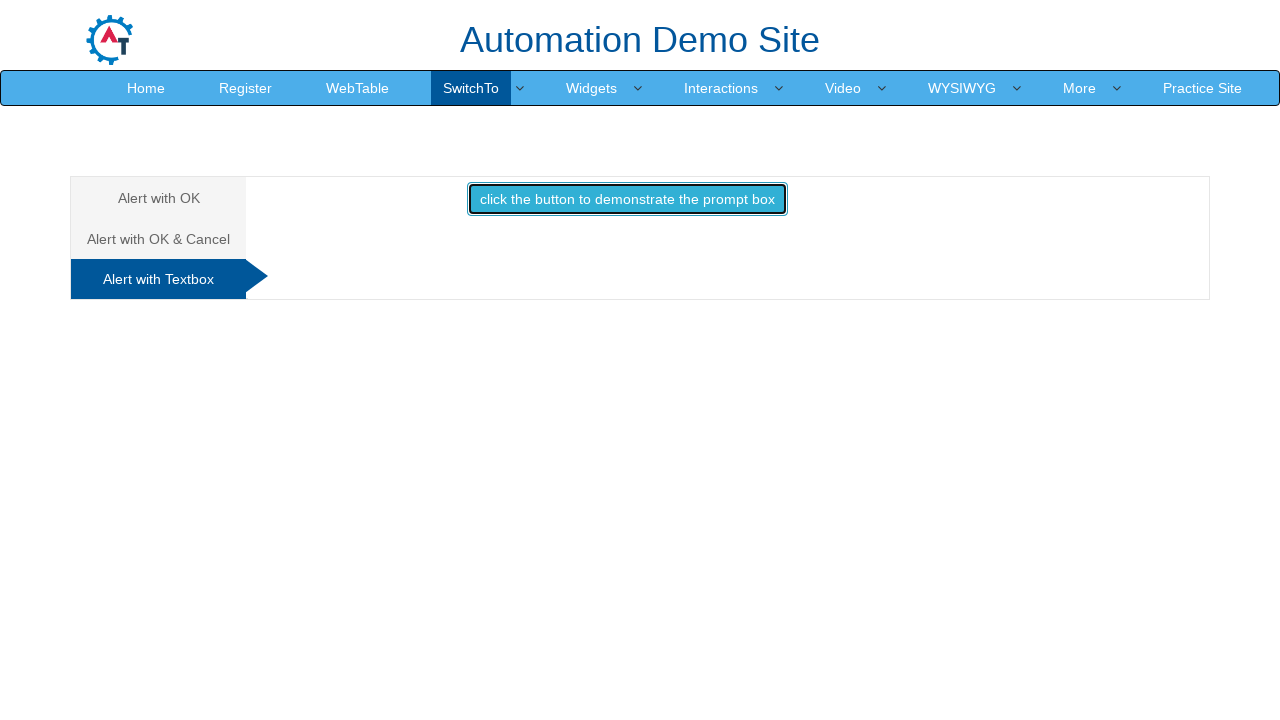

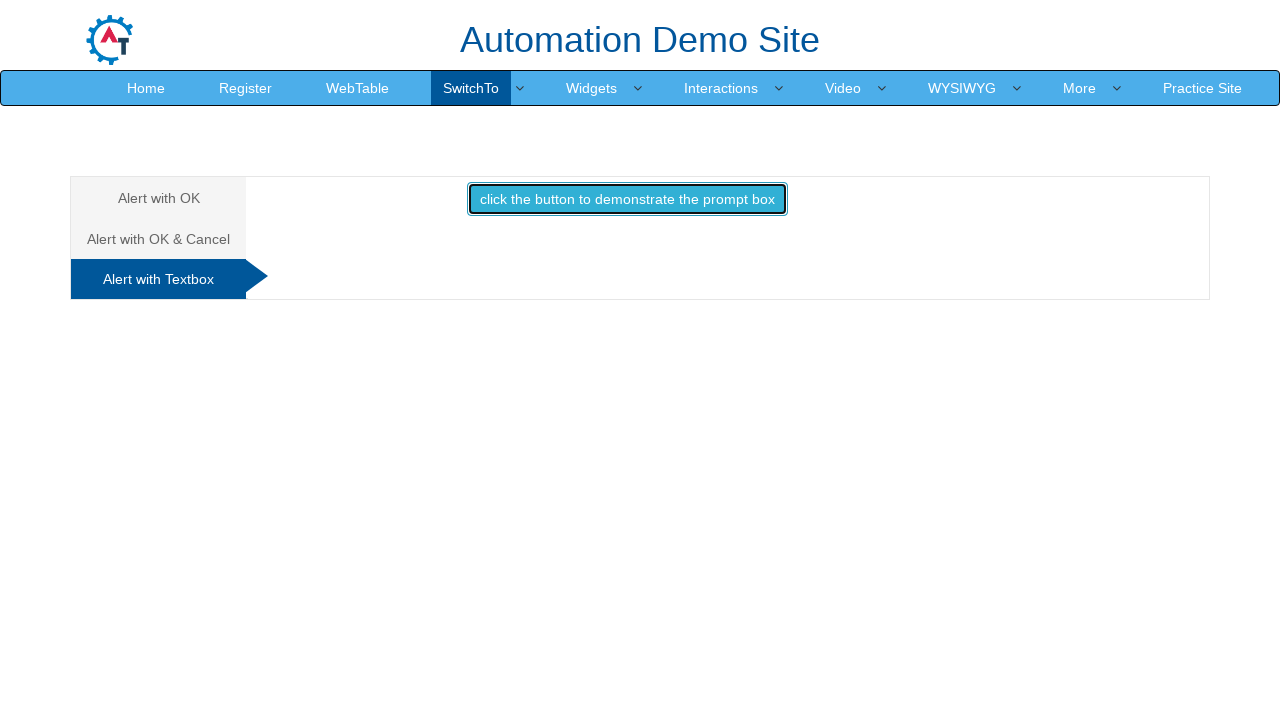